Tests browser window handling by clicking a link that opens a new window and switching between windows

Starting URL: https://the-internet.herokuapp.com/windows

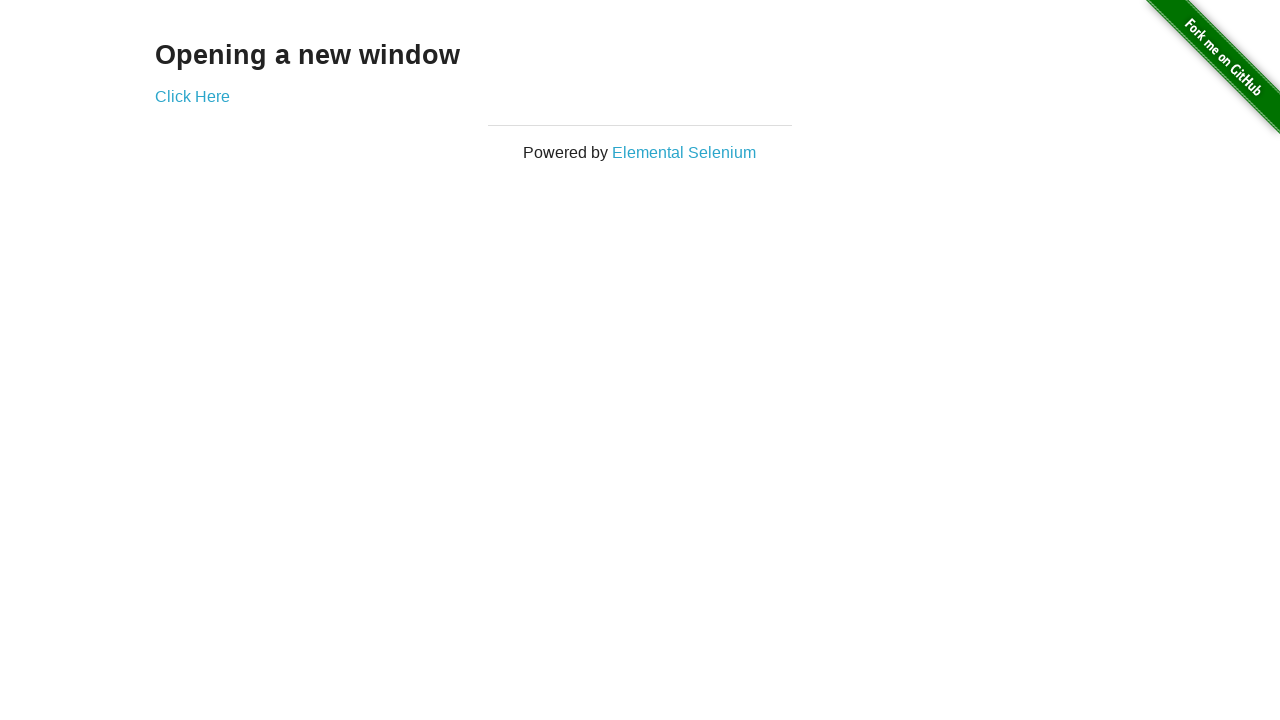

Clicked 'Click Here' link to open new window at (192, 96) on xpath=//a[text()='Click Here']
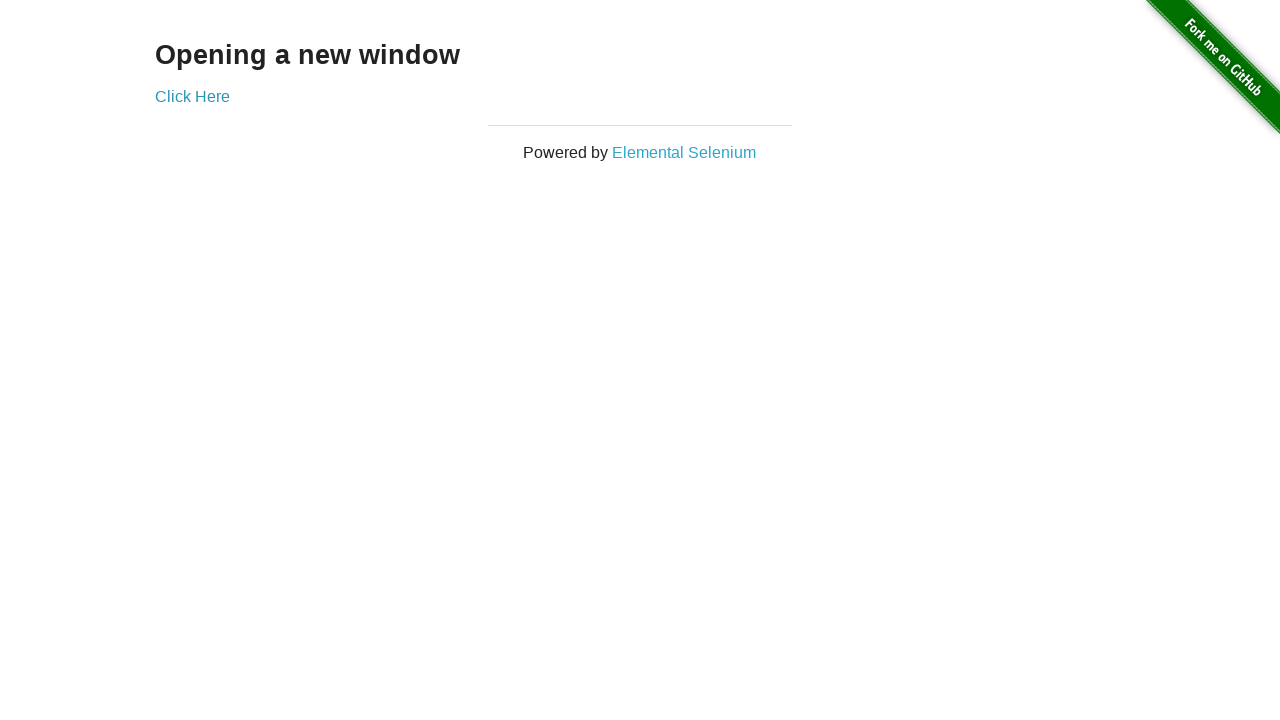

Waited for new window to open
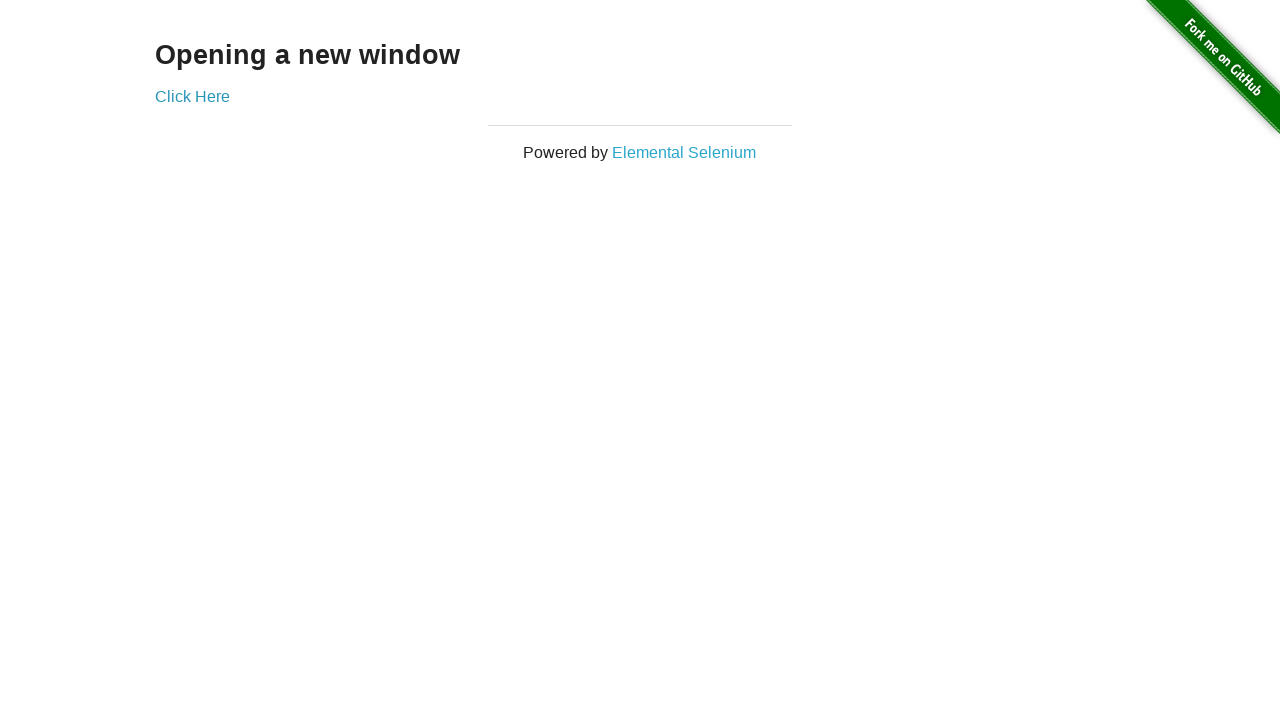

Retrieved all open pages/windows - found 2 window(s)
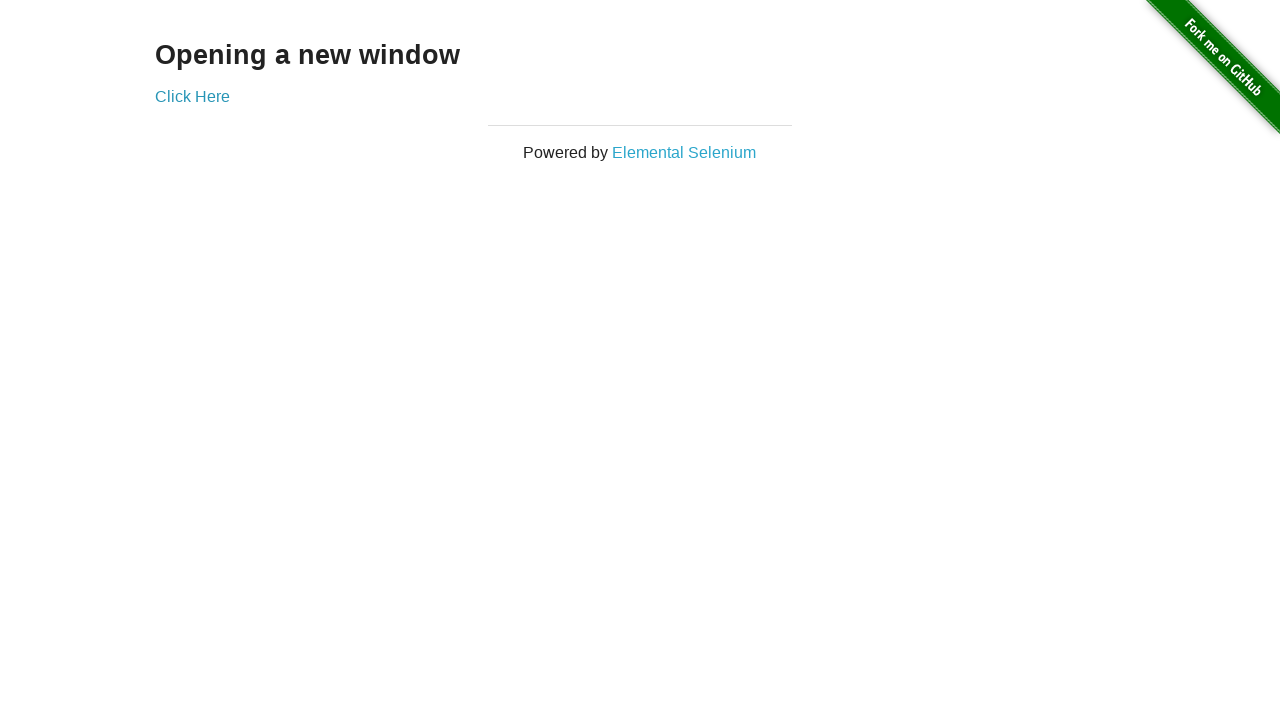

Selected original page from windows list
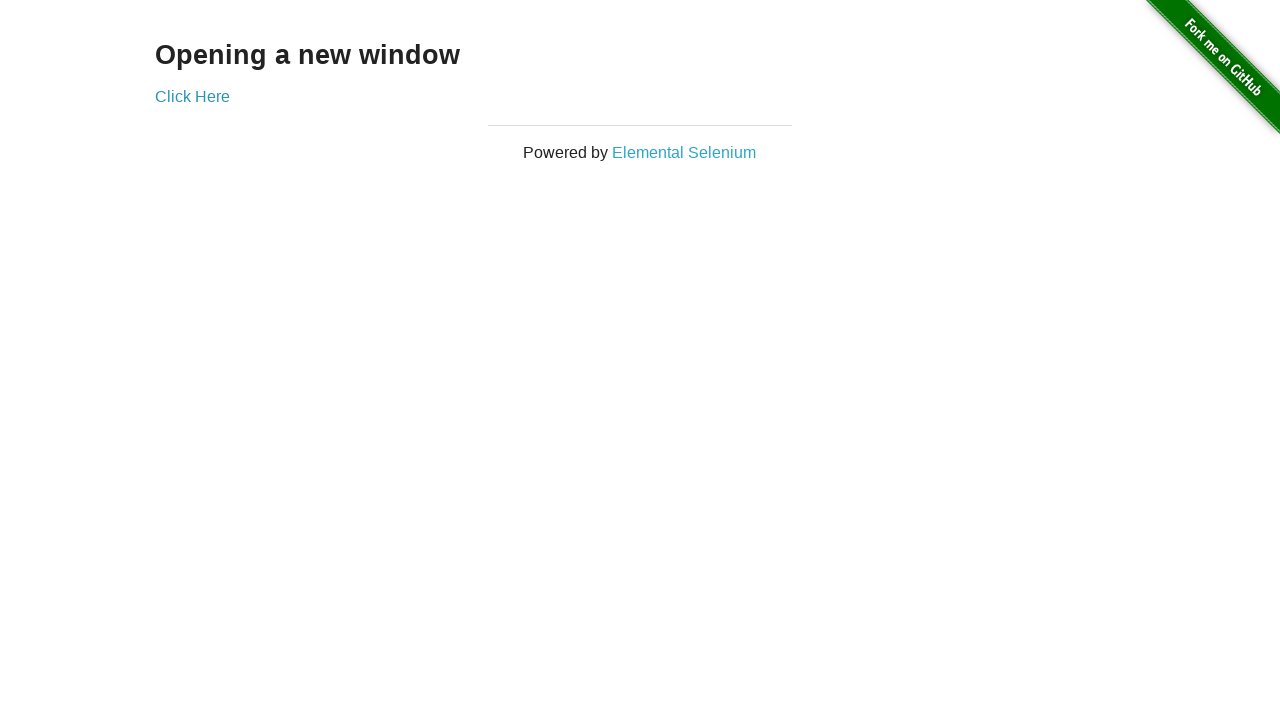

Brought original window to front
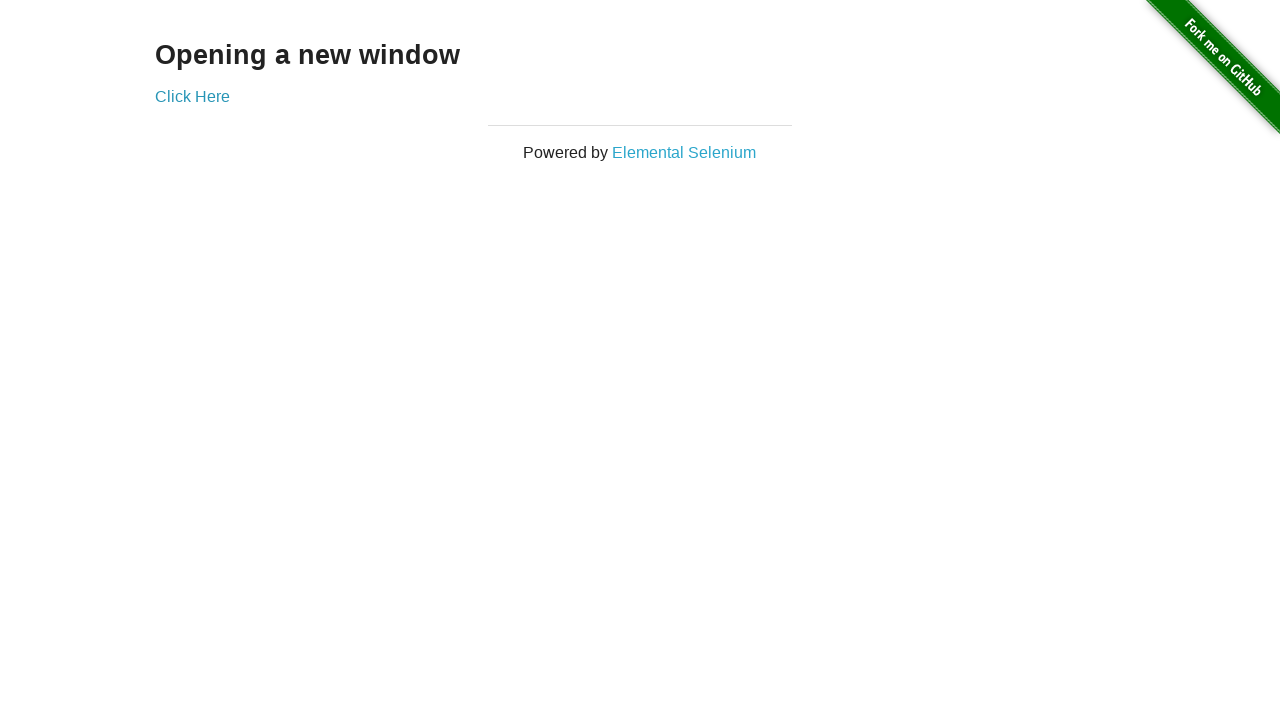

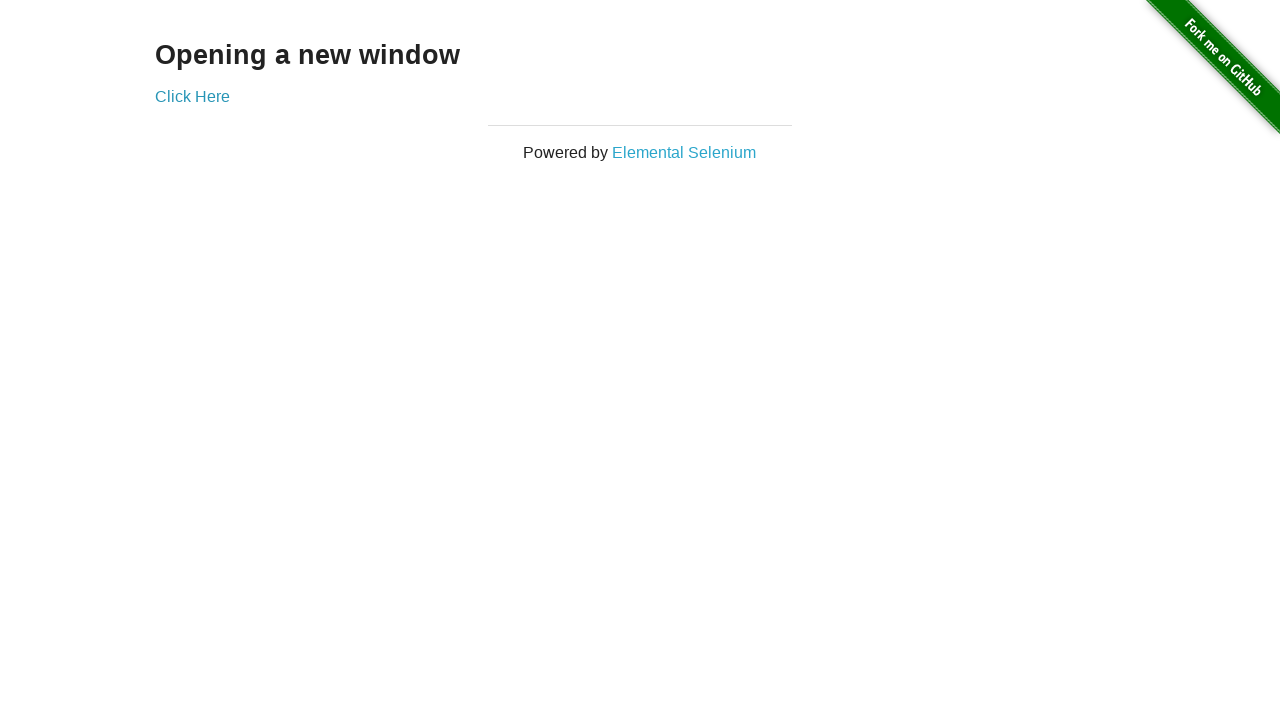